Tests multi-window handling by navigating to addremove page, clicking a link that opens a new tab for Electronics products, verifying the new tab content, then switching back to the original tab and verifying the URL.

Starting URL: https://testotomasyonu.com/addremove/

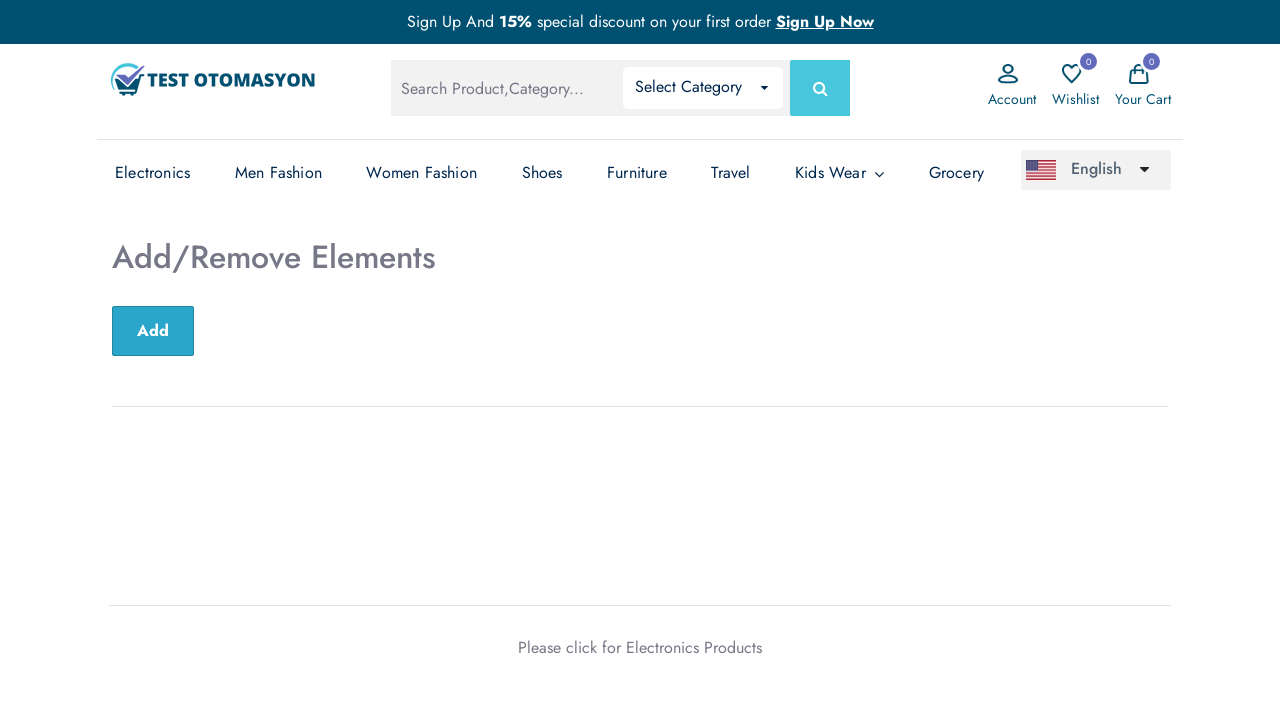

Verified page heading is 'Add/Remove Elements'
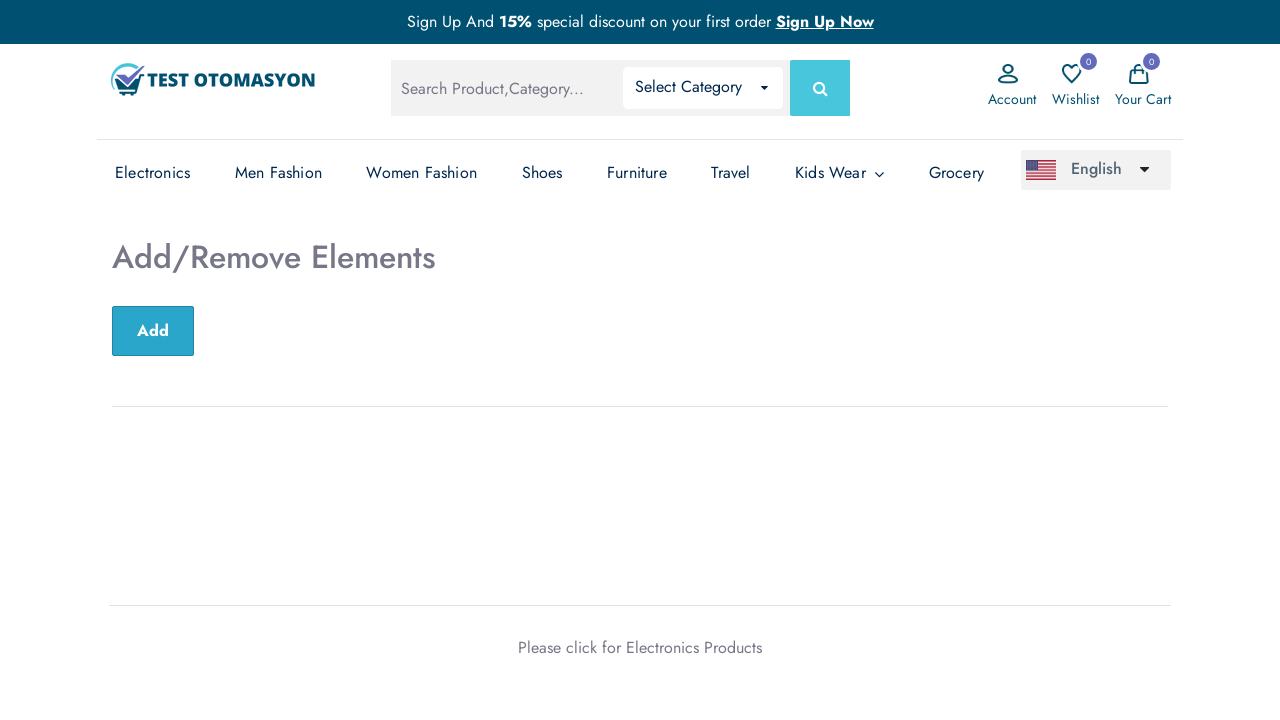

Verified page title is 'Test Otomasyonu'
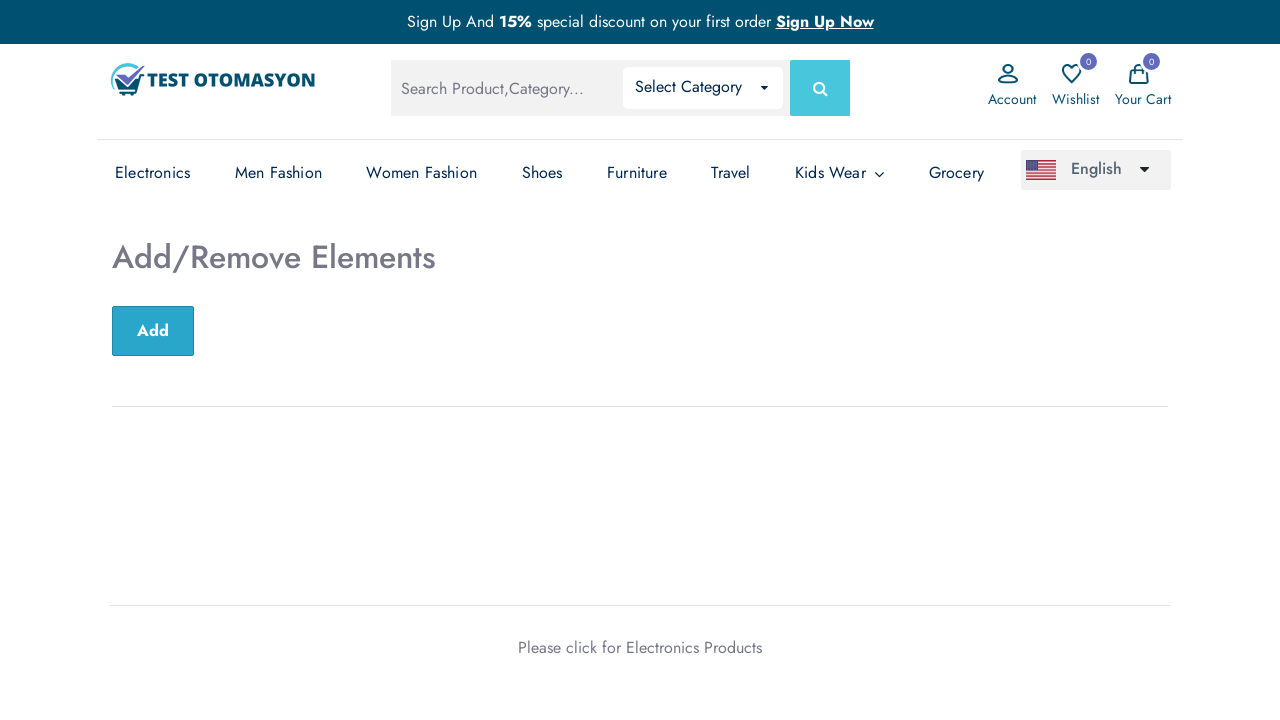

Clicked 'Electronics Products' link to open new tab at (694, 647) on xpath=//a[text()='Electronics Products']
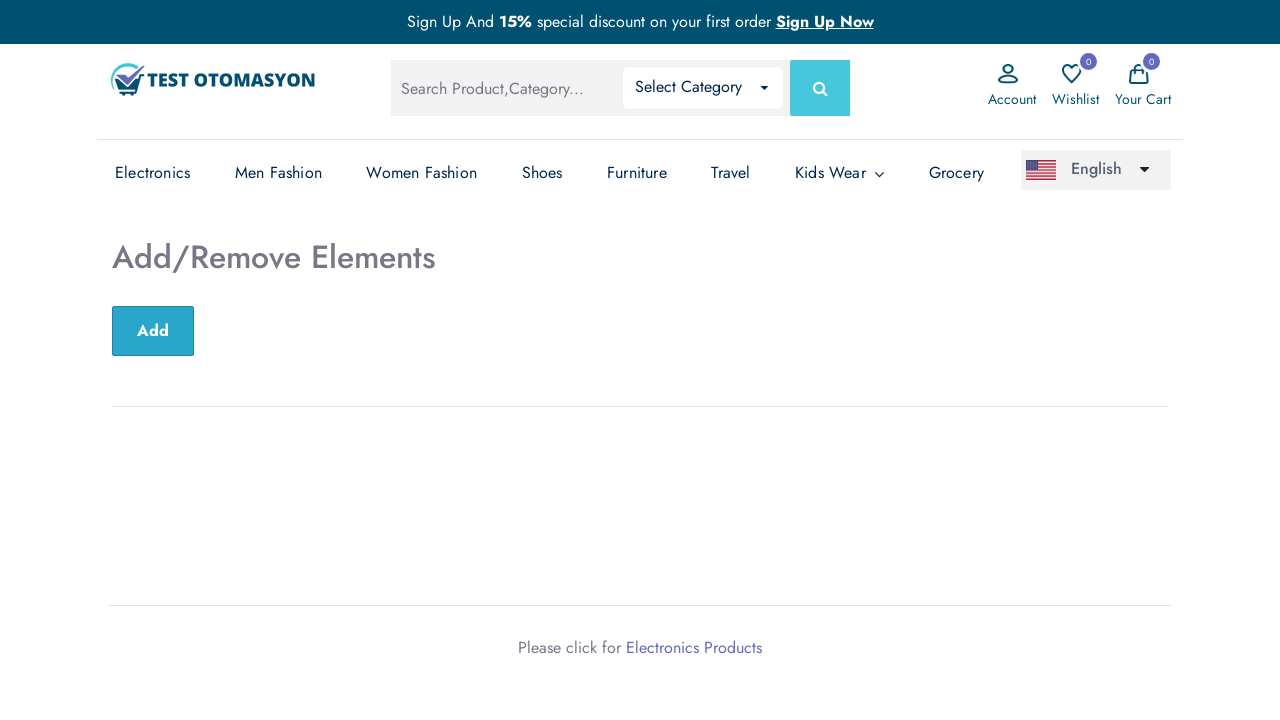

New Electronics tab loaded completely
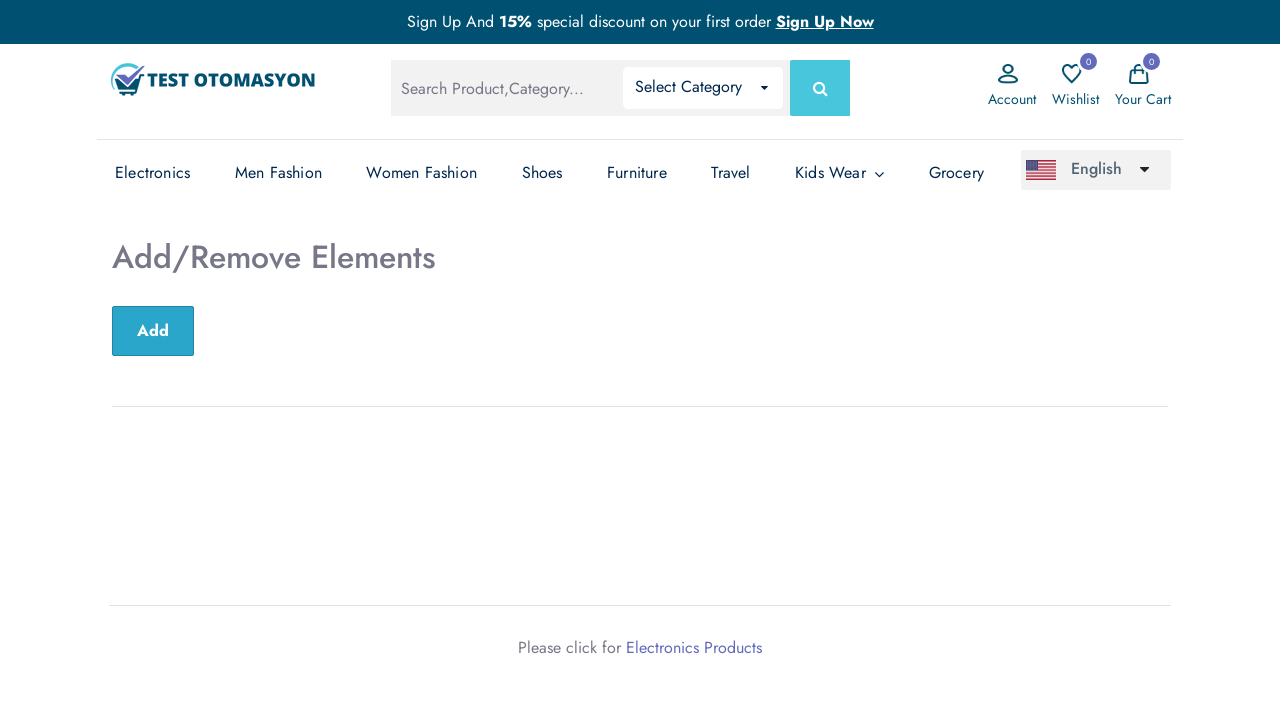

Verified new tab title contains 'Electronics'
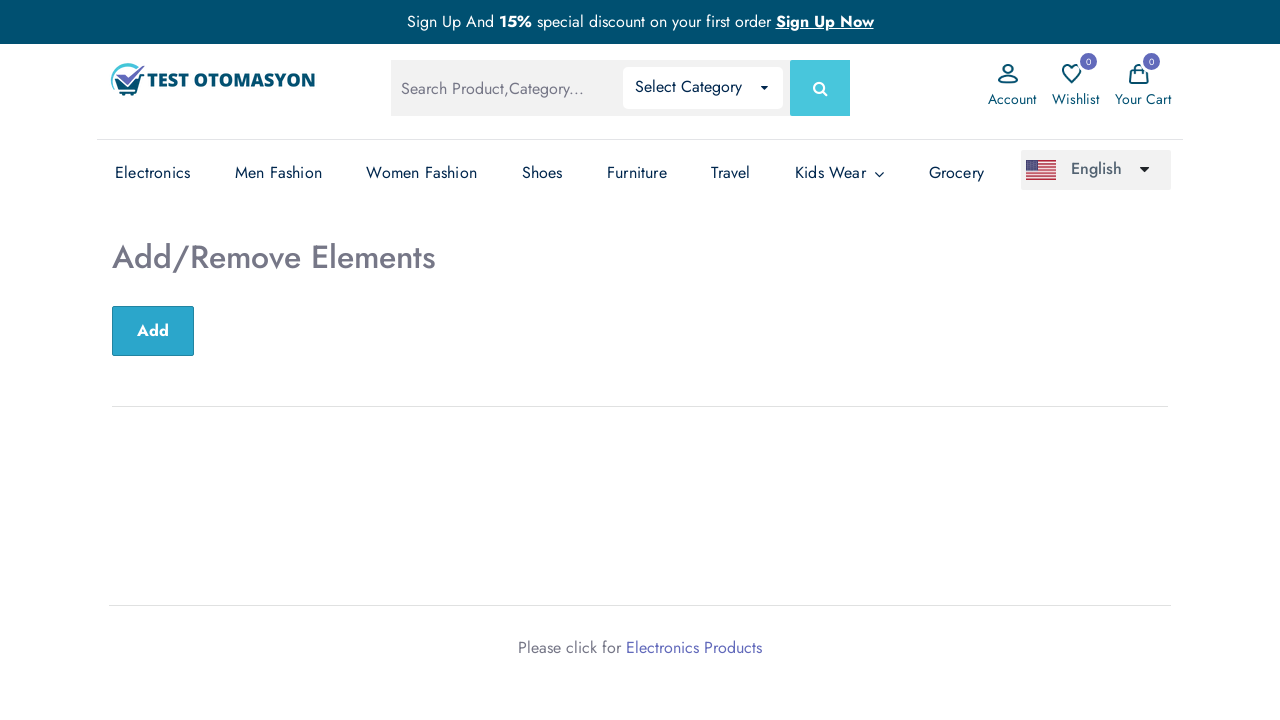

Verified product count is 16 on Electronics page
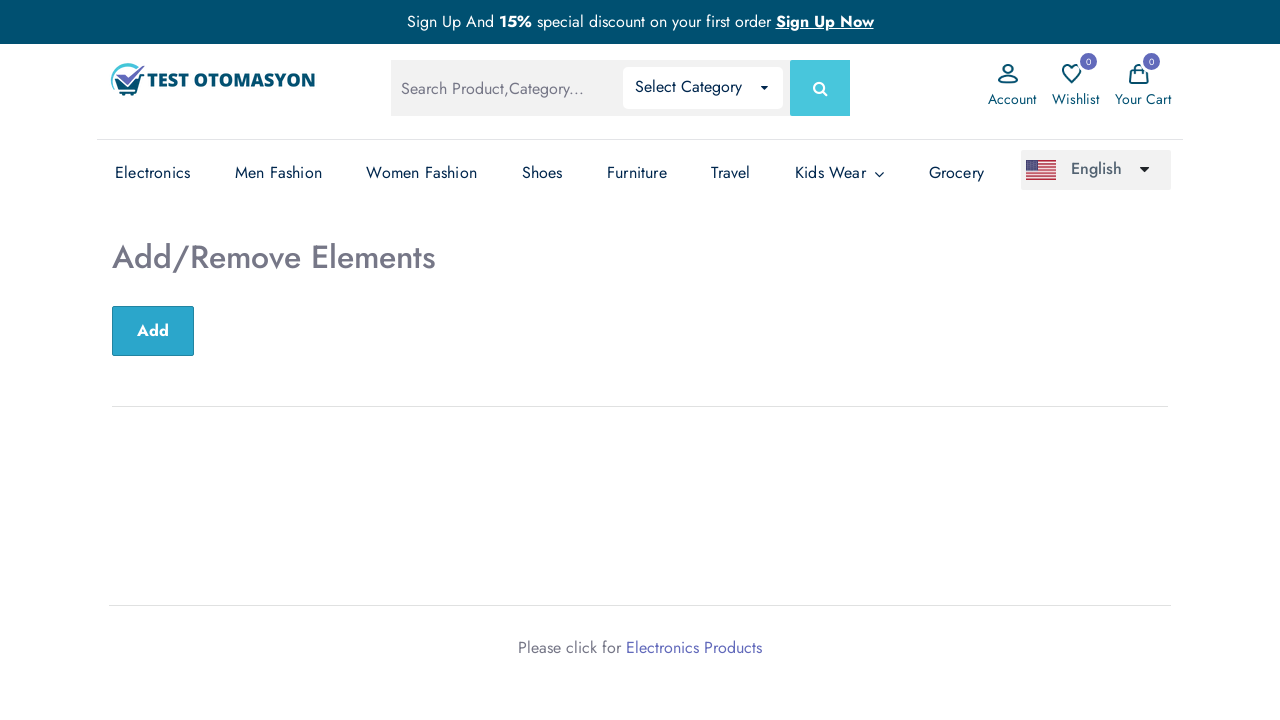

Switched back to original Add/Remove tab
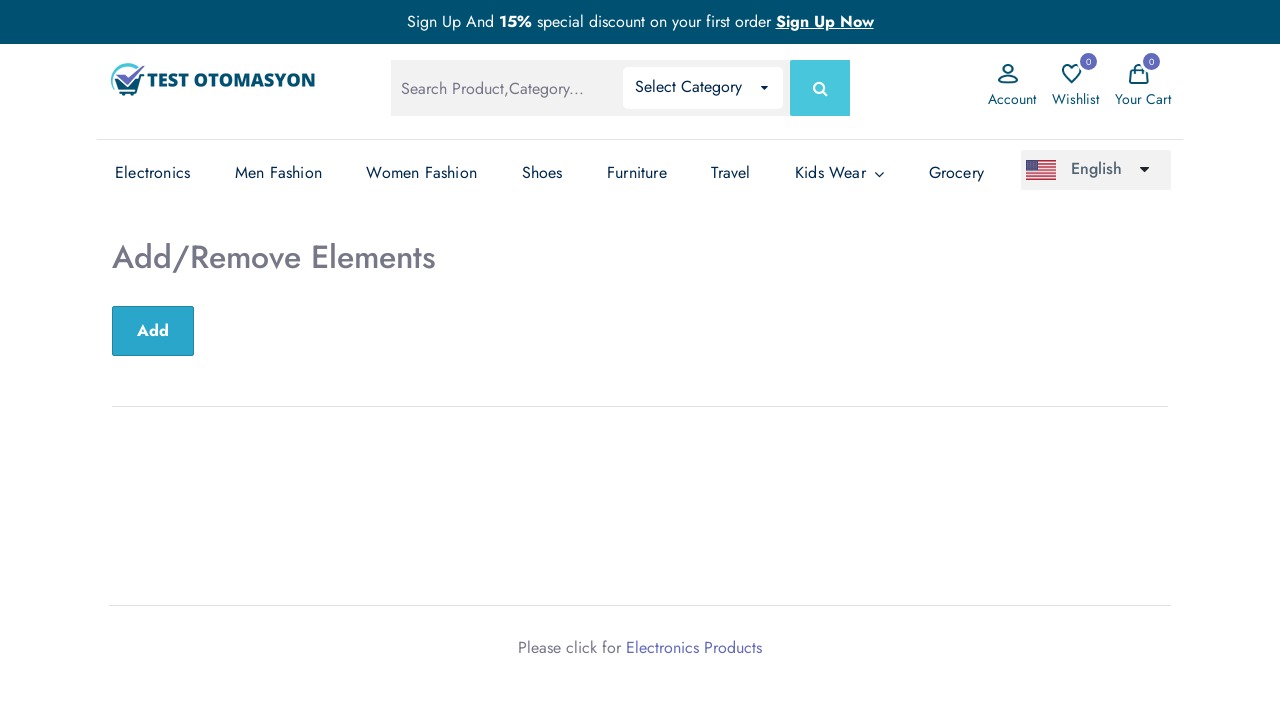

Verified original page URL contains 'addremove'
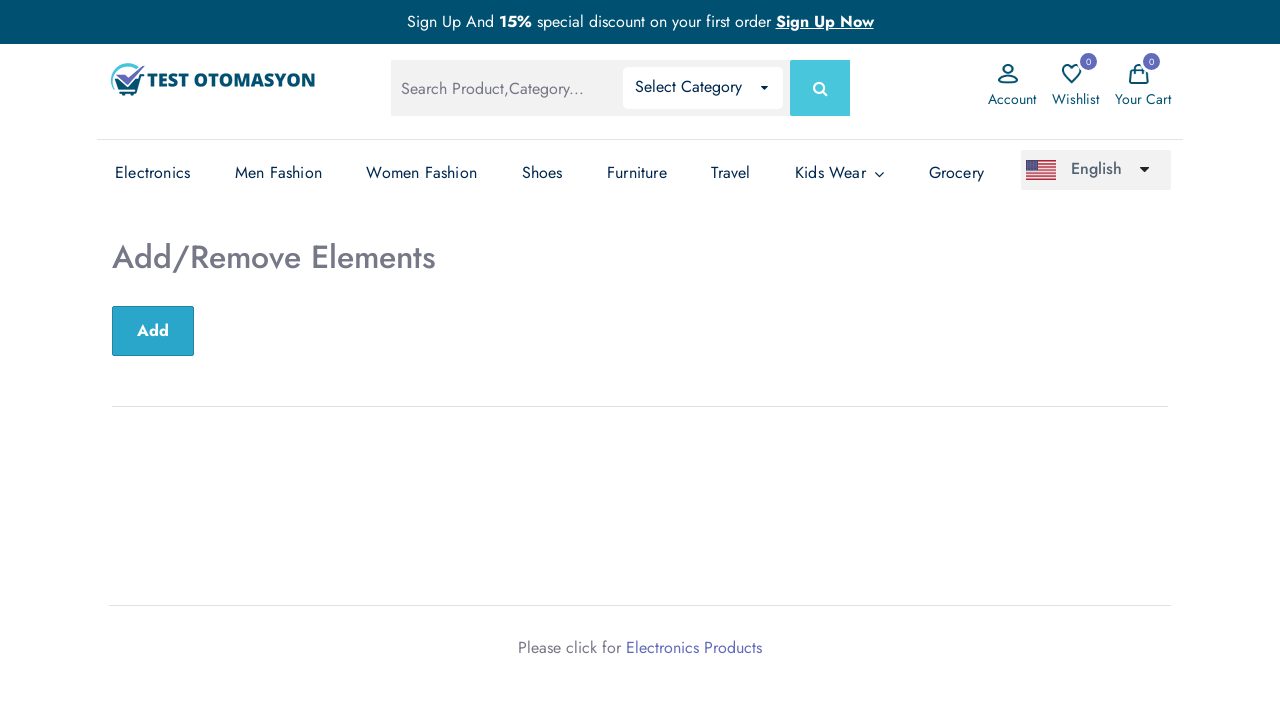

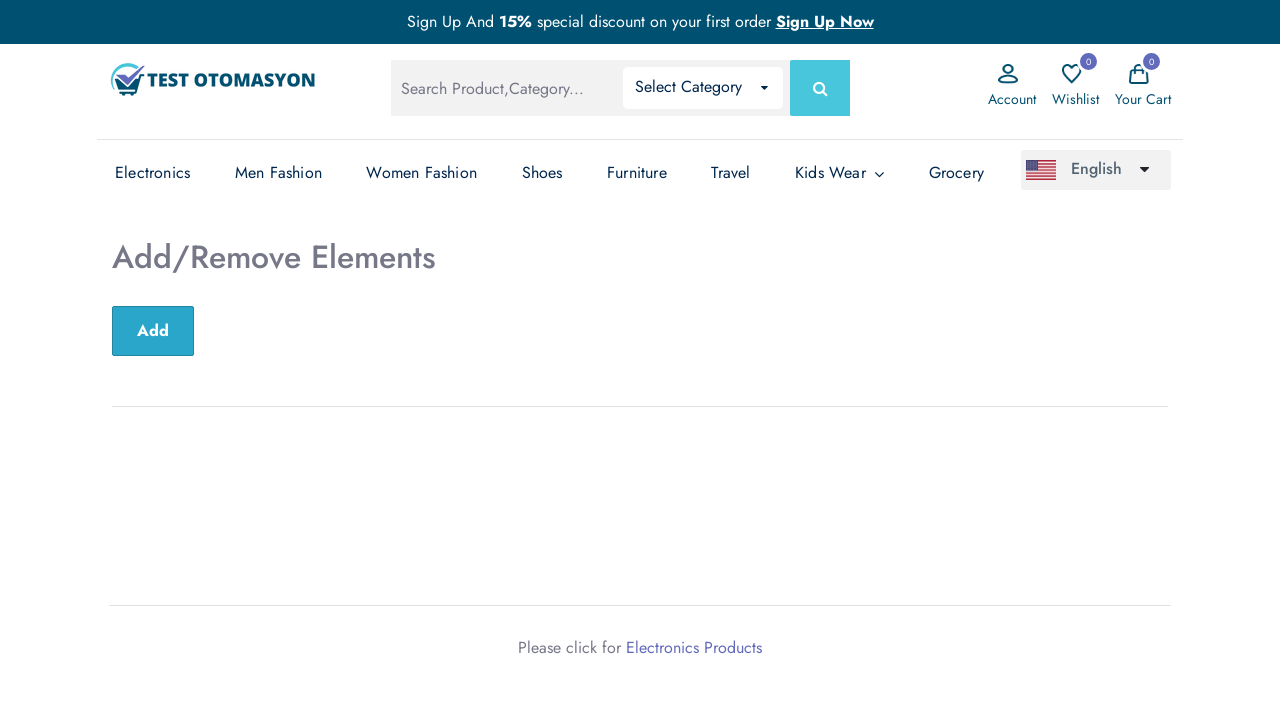